Navigates to automationbykrishna.com and clicks on the basic elements section

Starting URL: http://automationbykrishna.com/

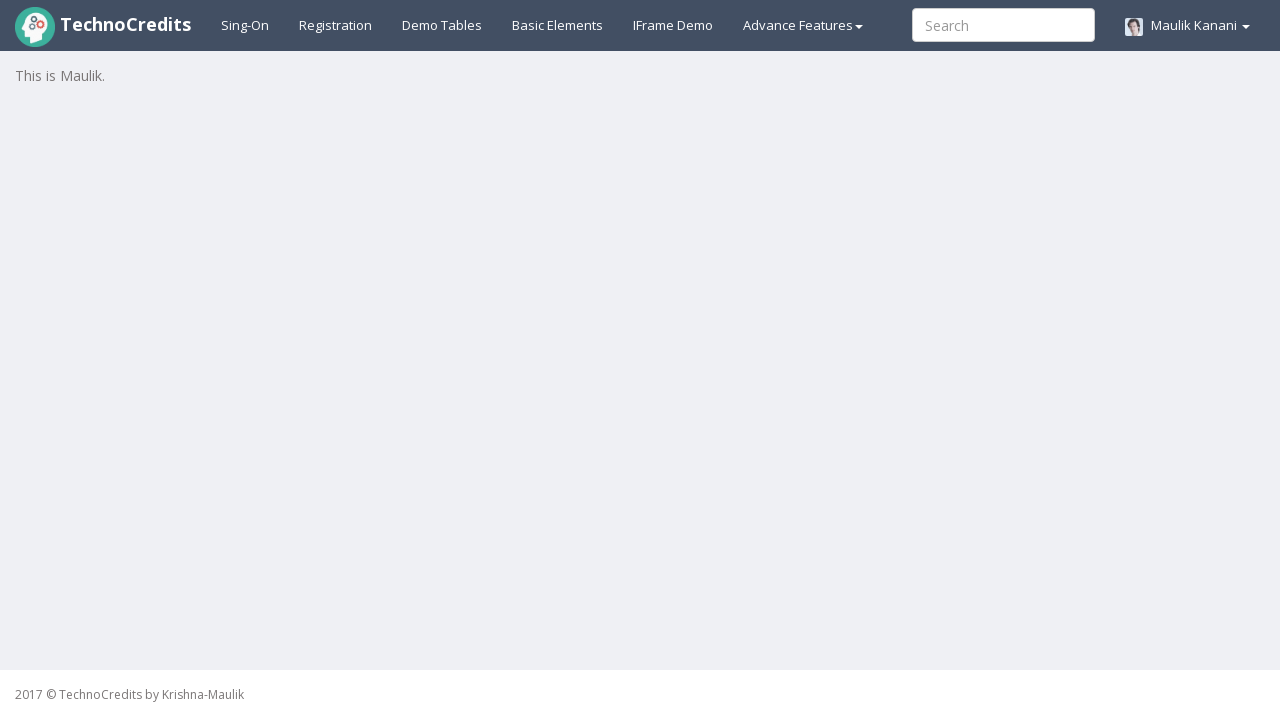

Navigated to automationbykrishna.com
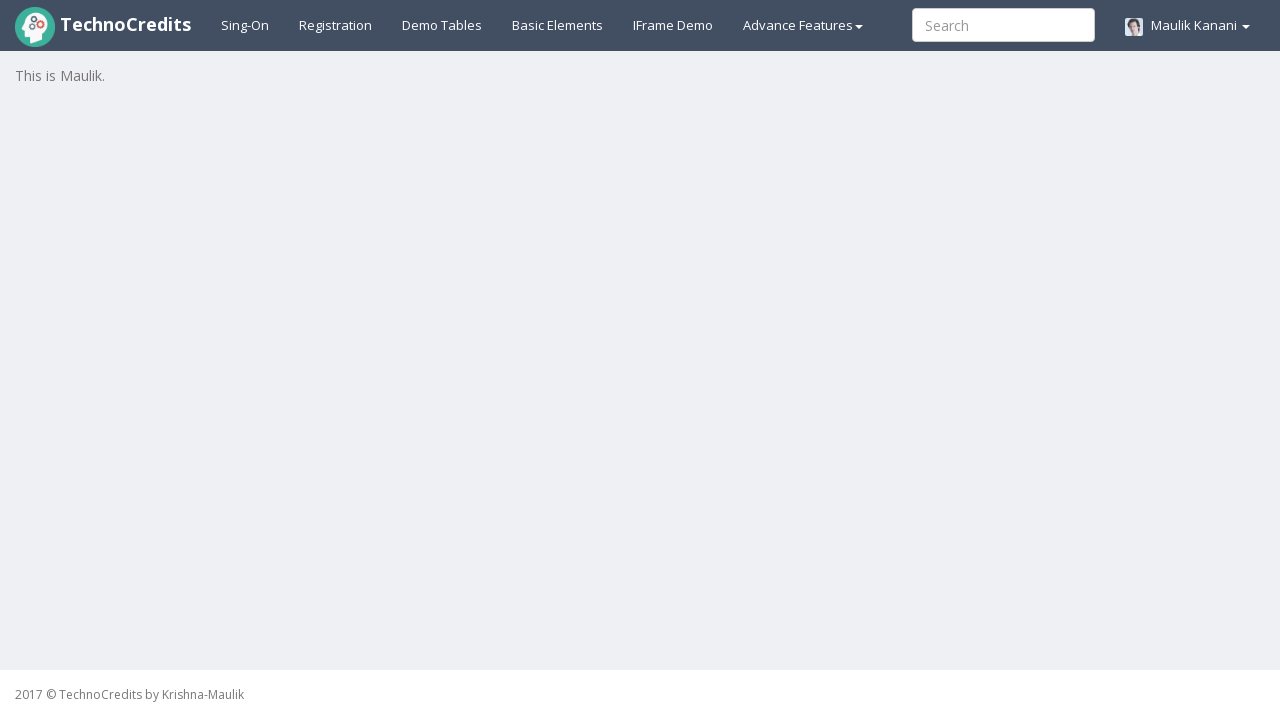

Clicked on the basic elements section at (558, 25) on xpath=//*[@id='basicelements']
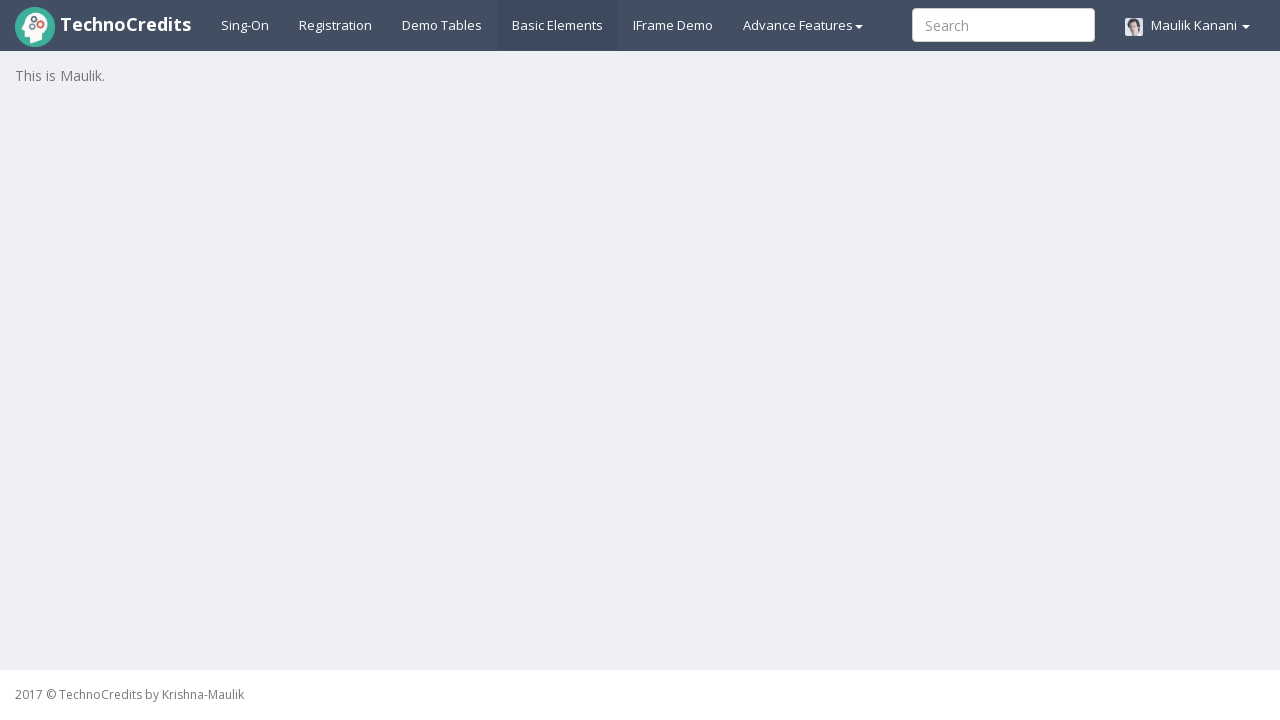

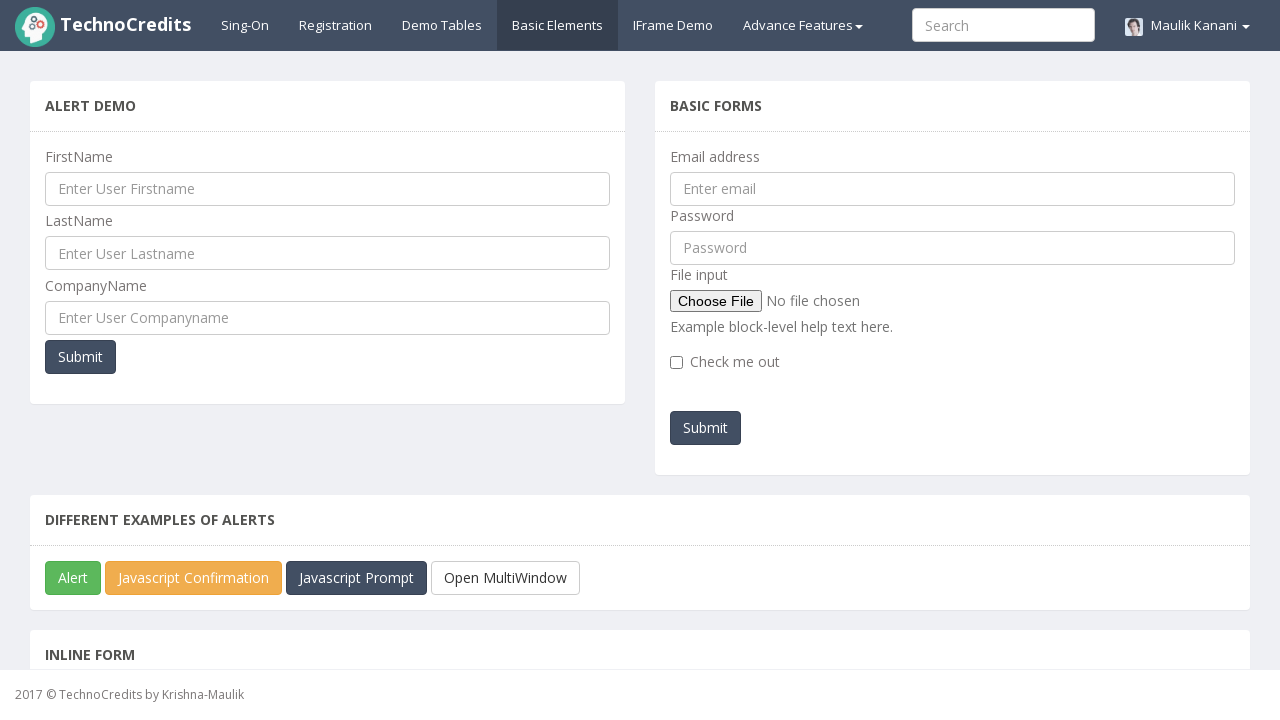